Navigates to OrangeHRM demo site and verifies that the page title contains "Orange"

Starting URL: https://opensource-demo.orangehrmlive.com/

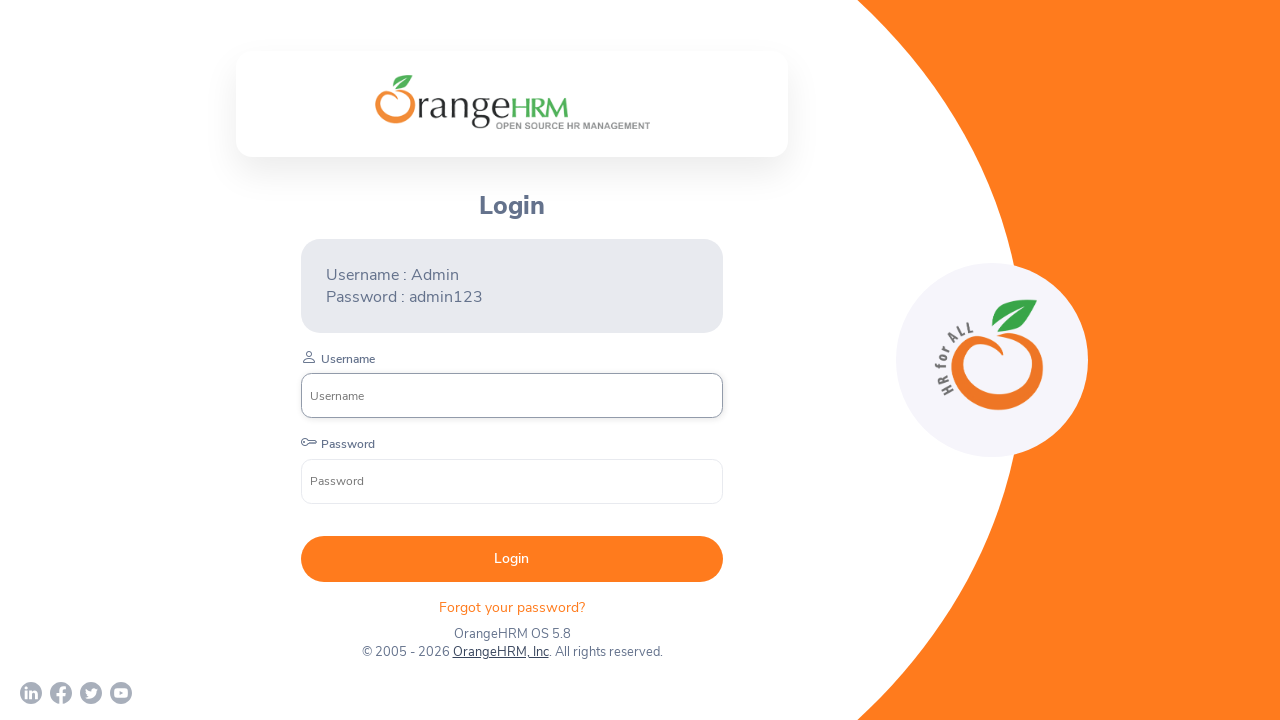

Navigated to OrangeHRM demo site
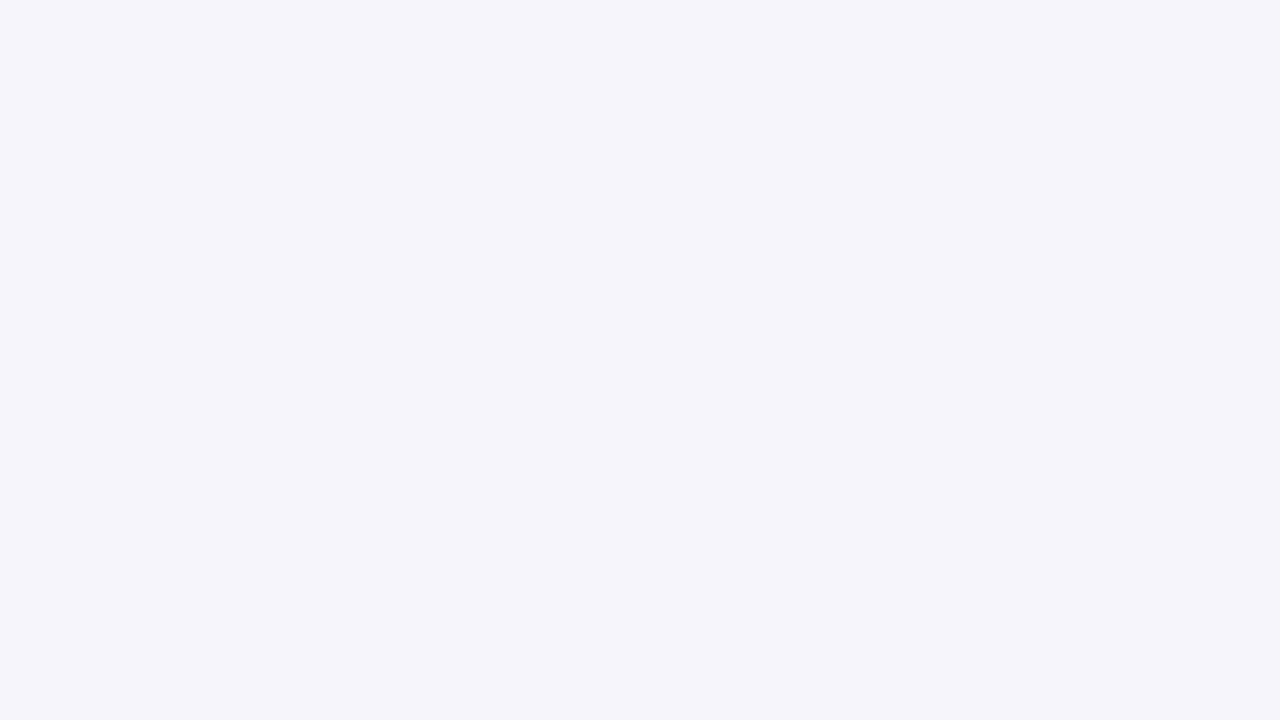

Page DOM content loaded
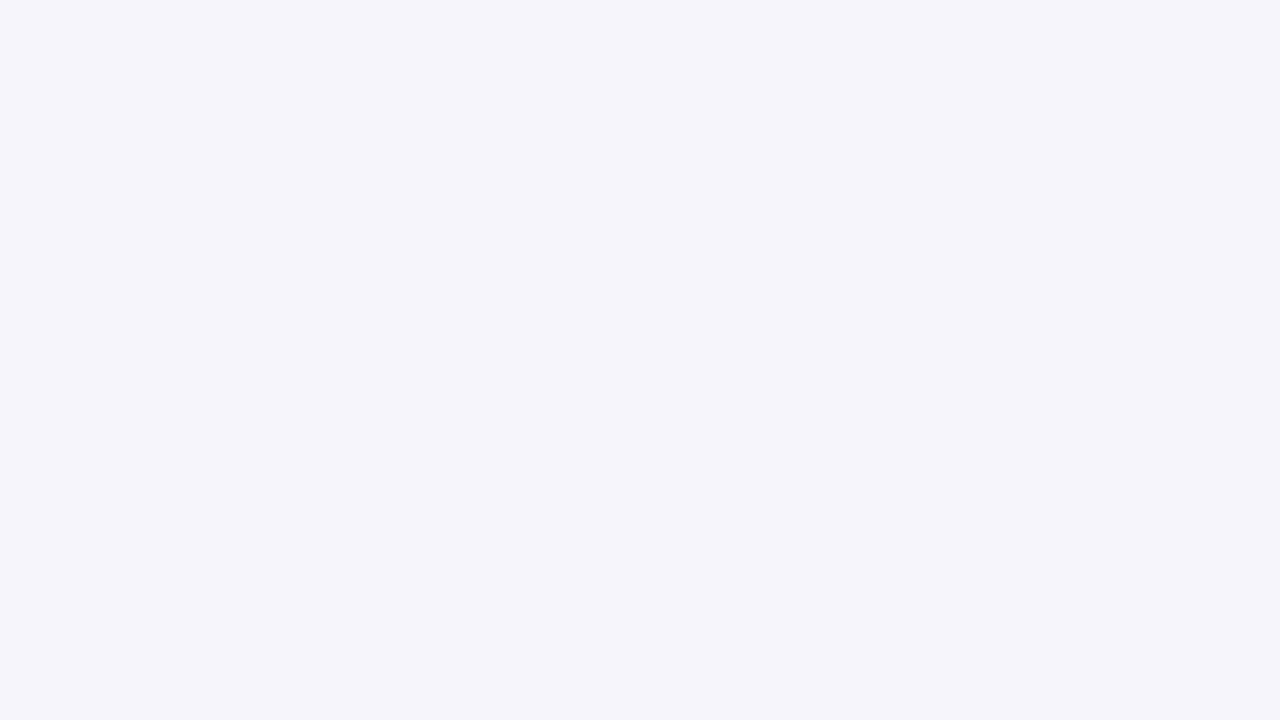

Verified that page title contains 'Orange'
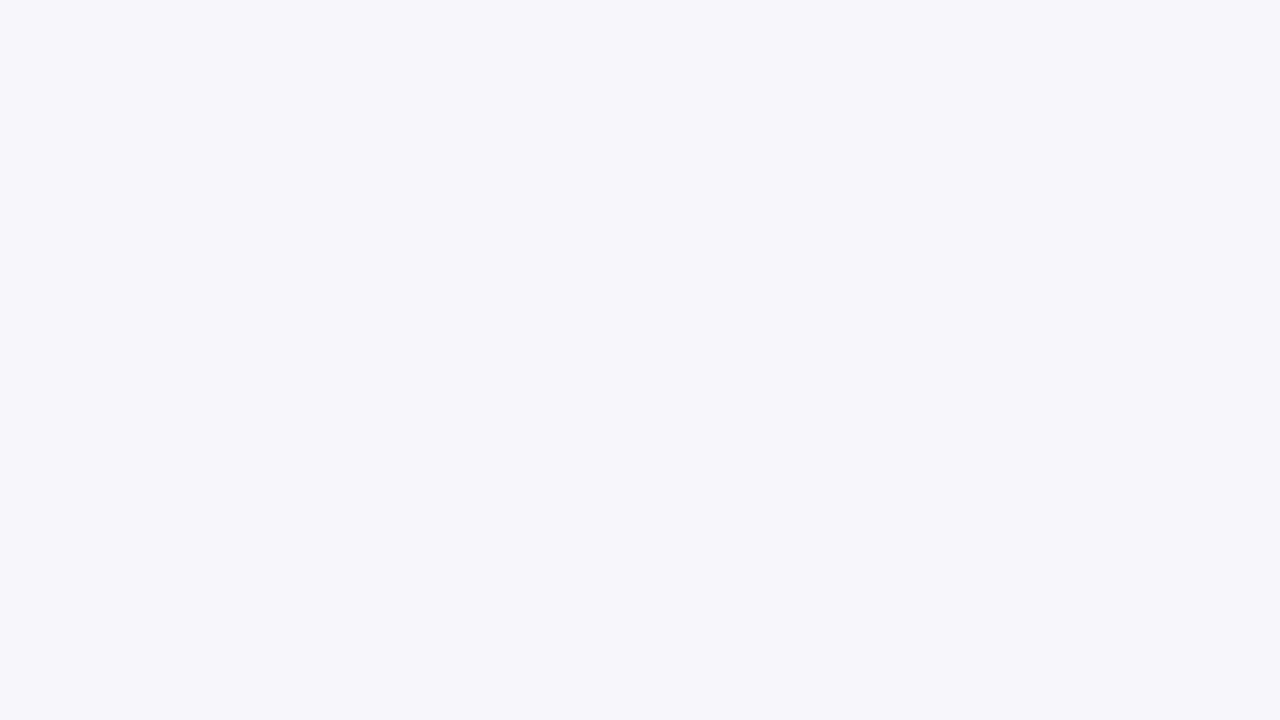

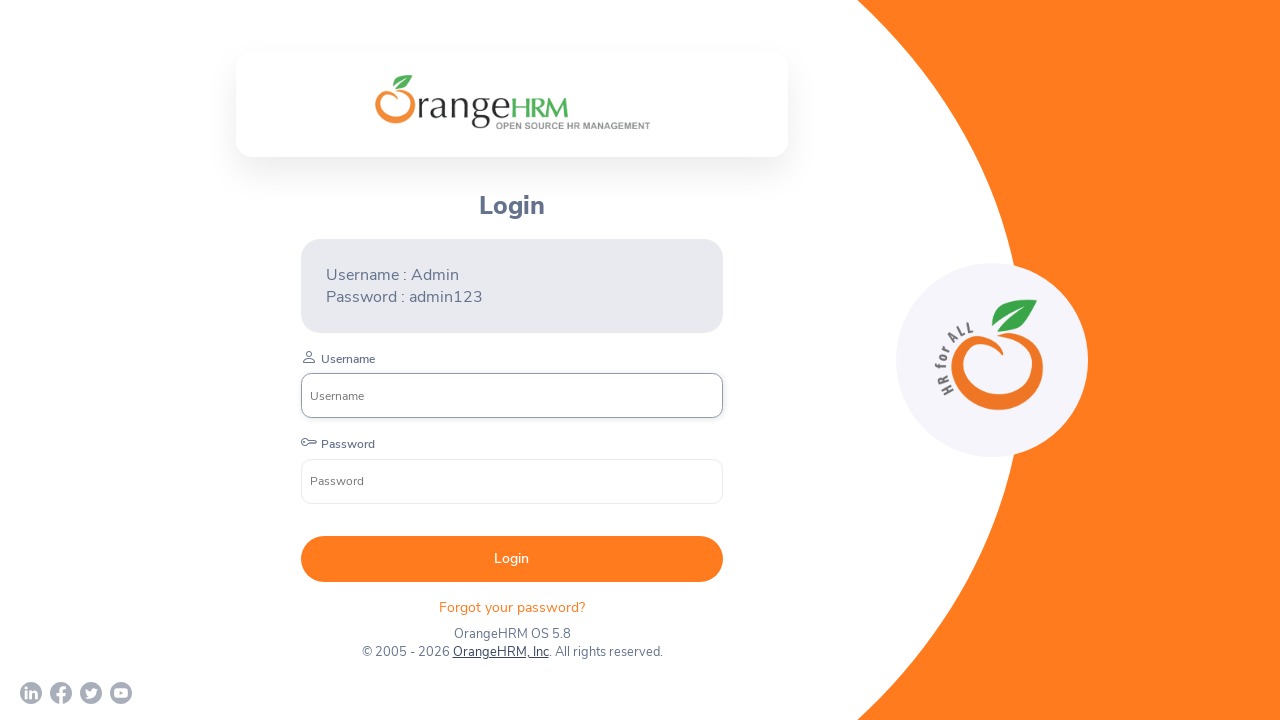